Tests flight booking form by selecting the multicity radio button option

Starting URL: https://www.nanakflights.com/

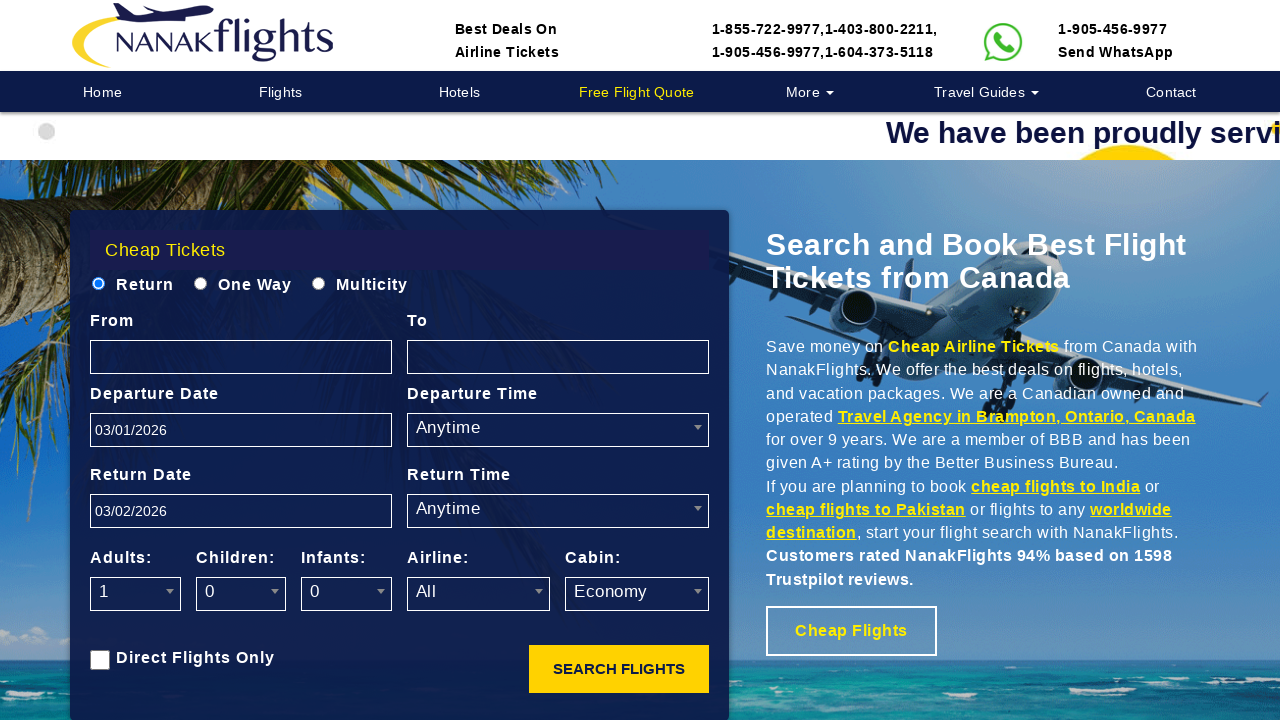

Clicked multicity radio button option at (318, 283) on #rmulticity
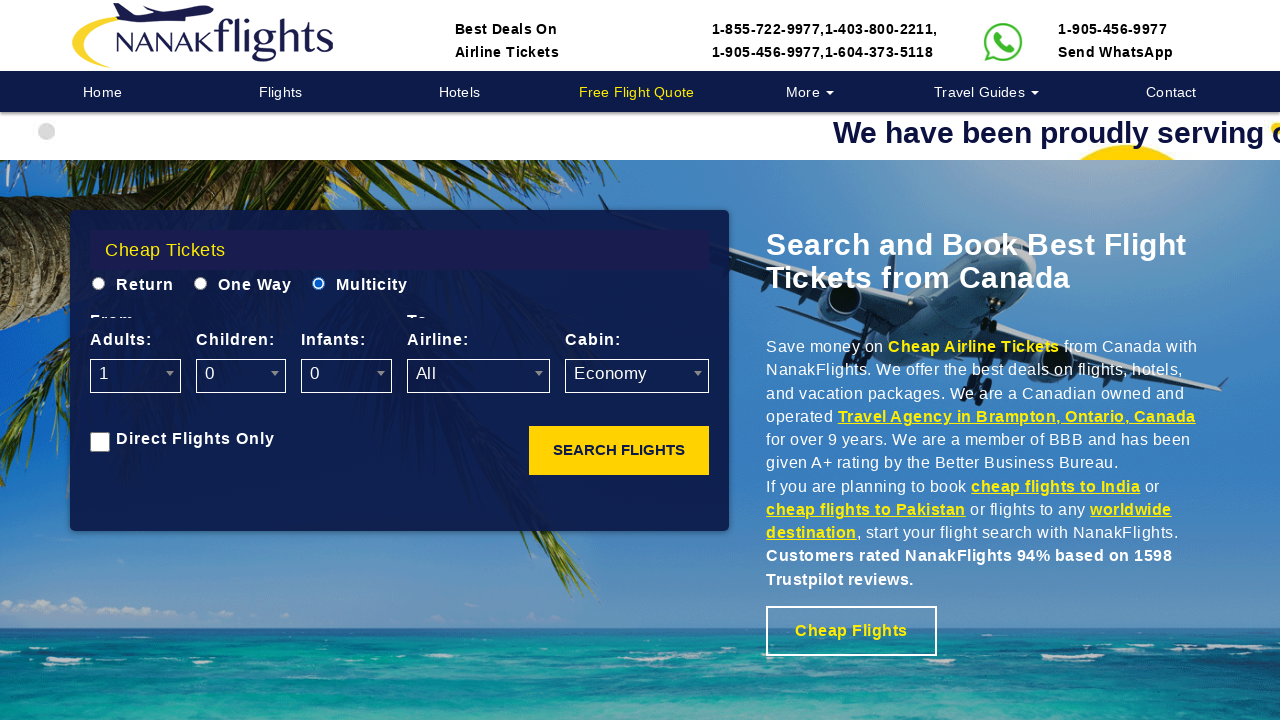

Waited 3 seconds for flight booking form to update after selecting multicity option
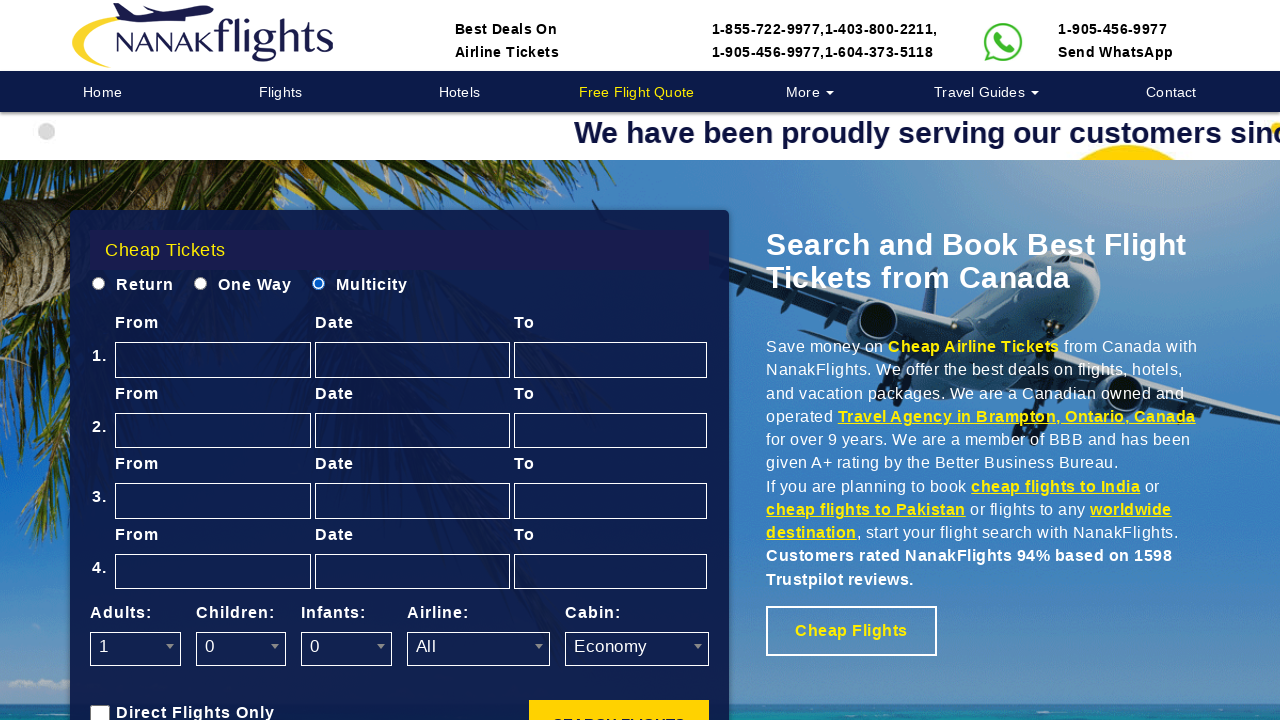

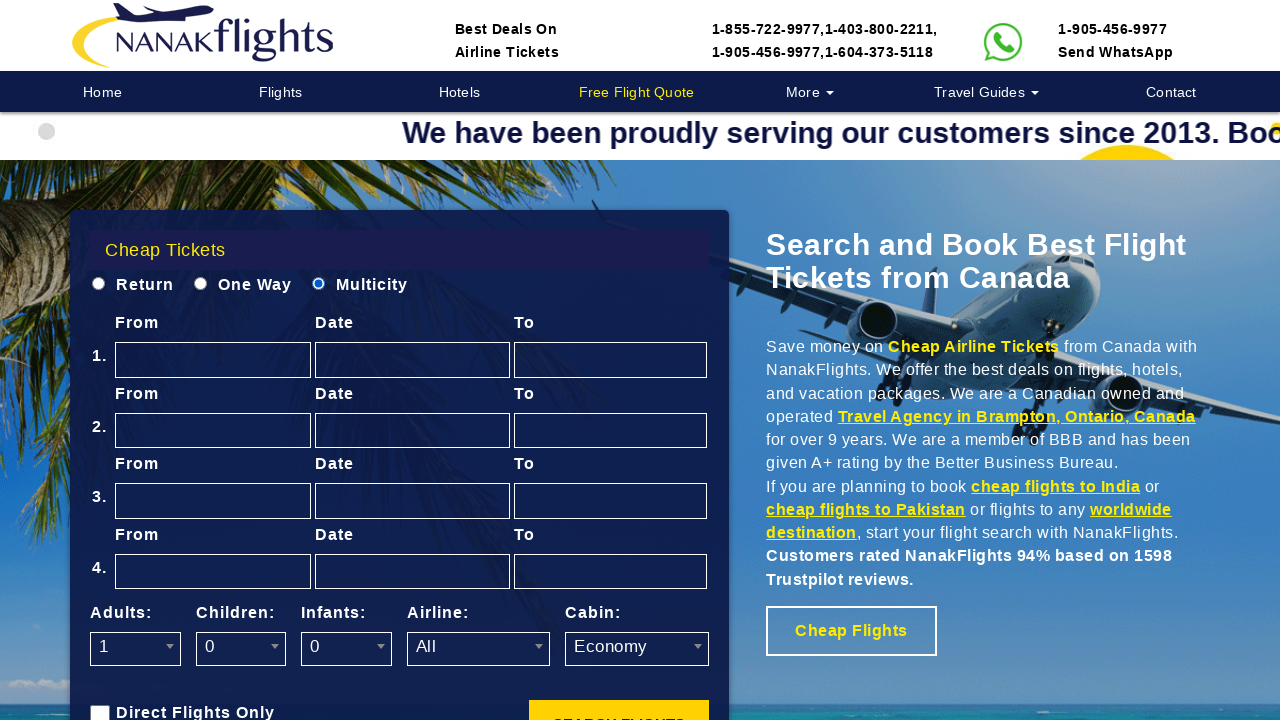